Navigates to the Spree Demo Site homepage and verifies the page title

Starting URL: https://selenium.jacobparr.com

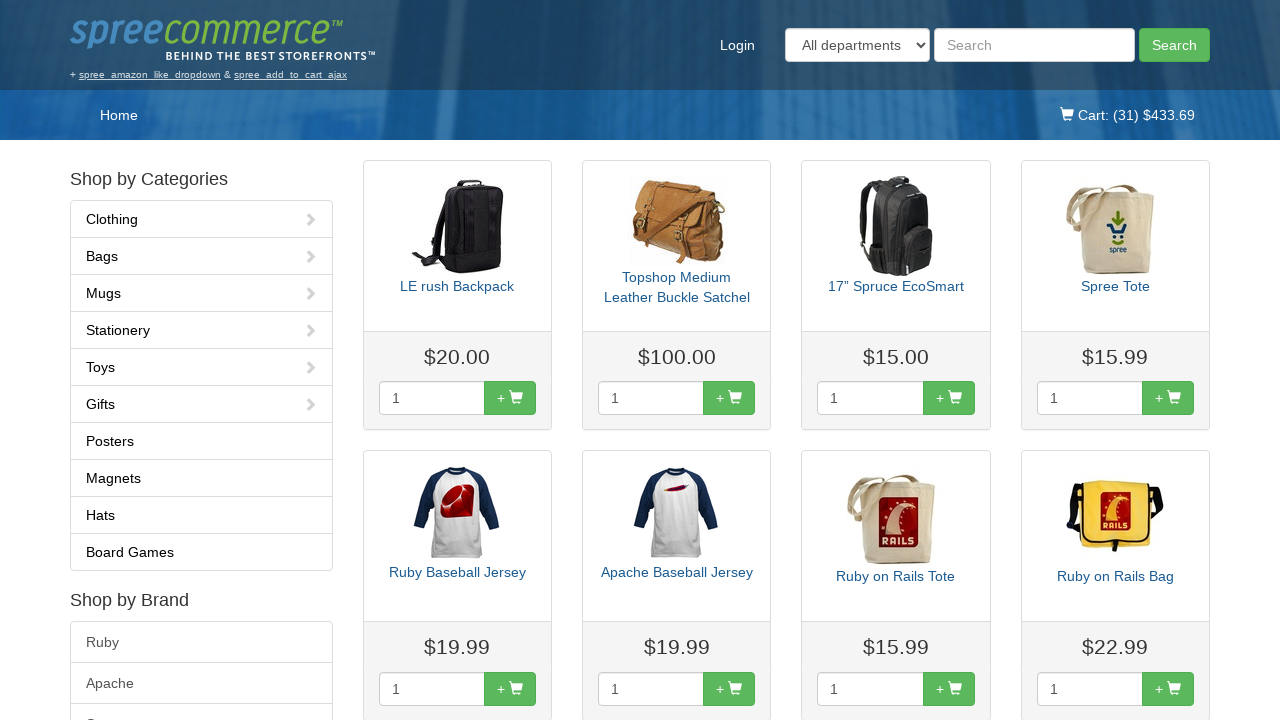

Navigated to Spree Demo Site homepage at https://selenium.jacobparr.com
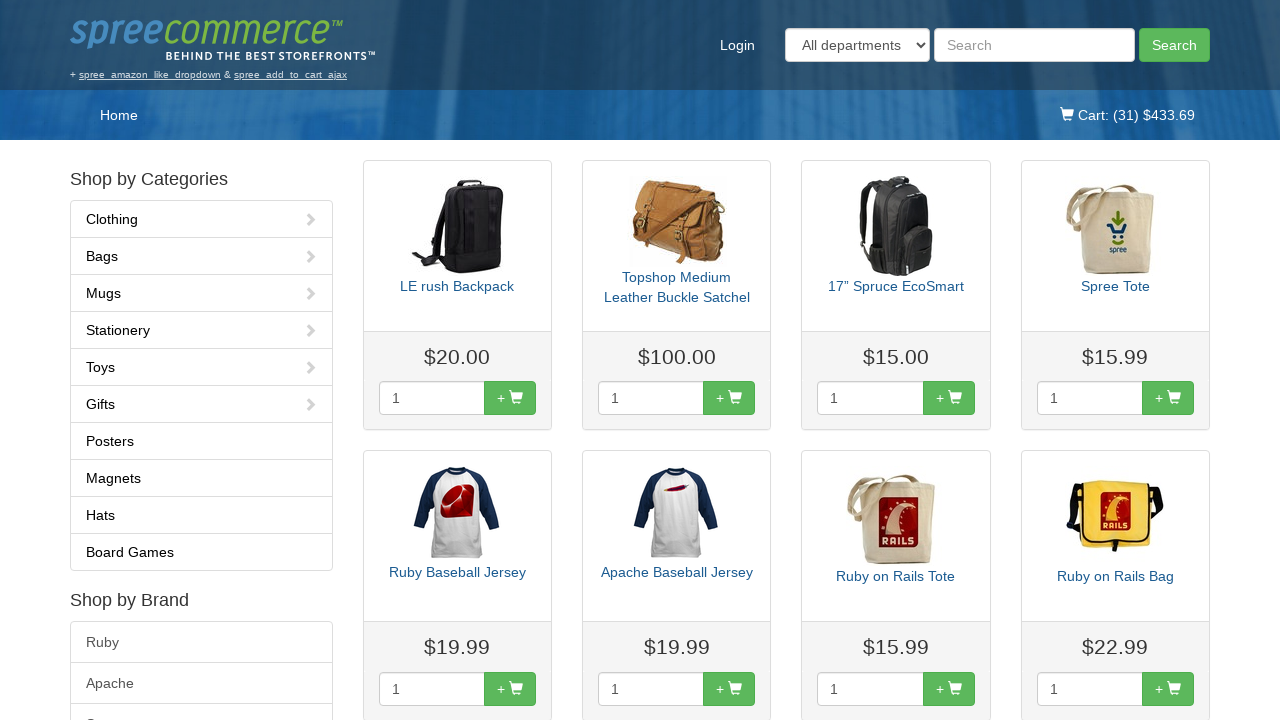

Waited for page to reach domcontentloaded state
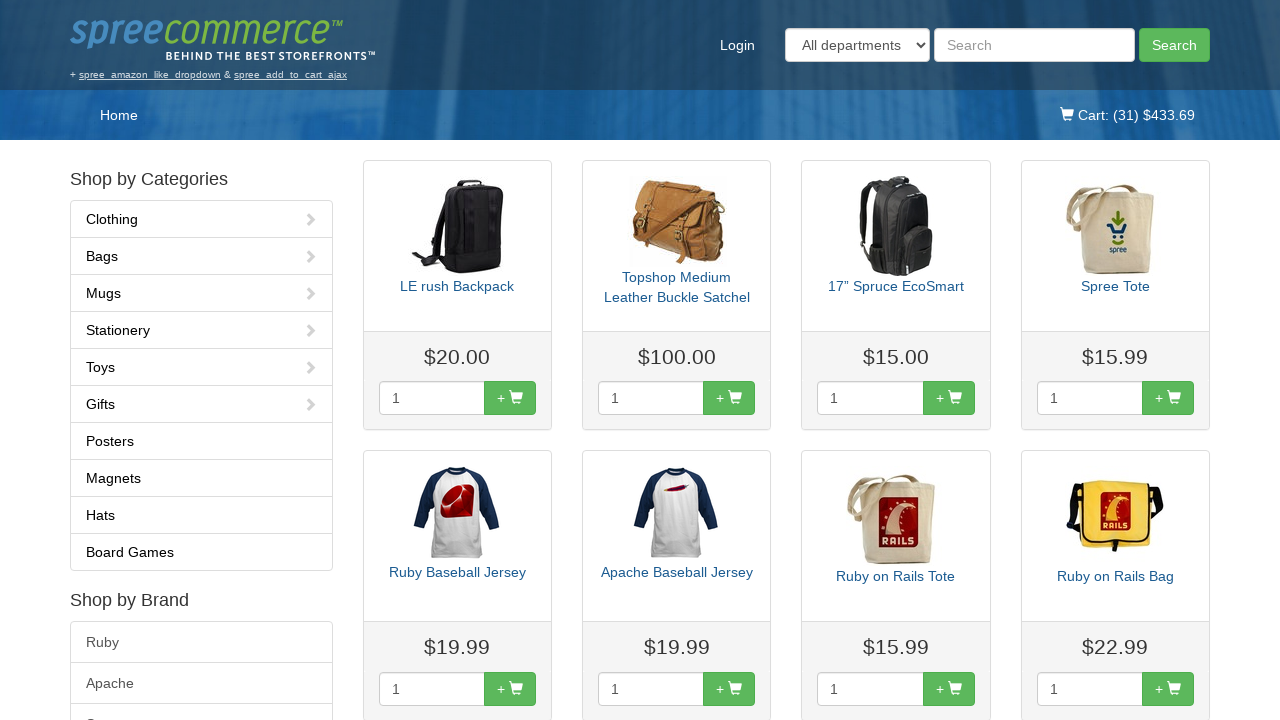

Verified page title is 'Spree Demo Site'
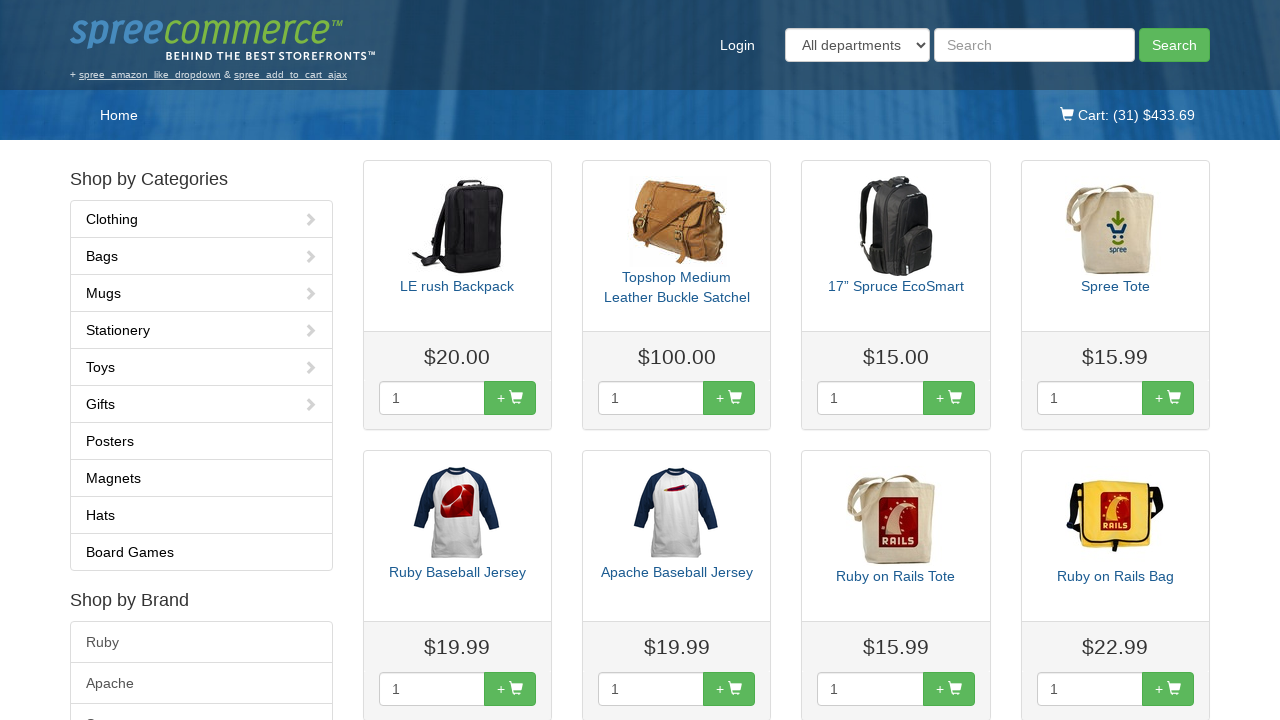

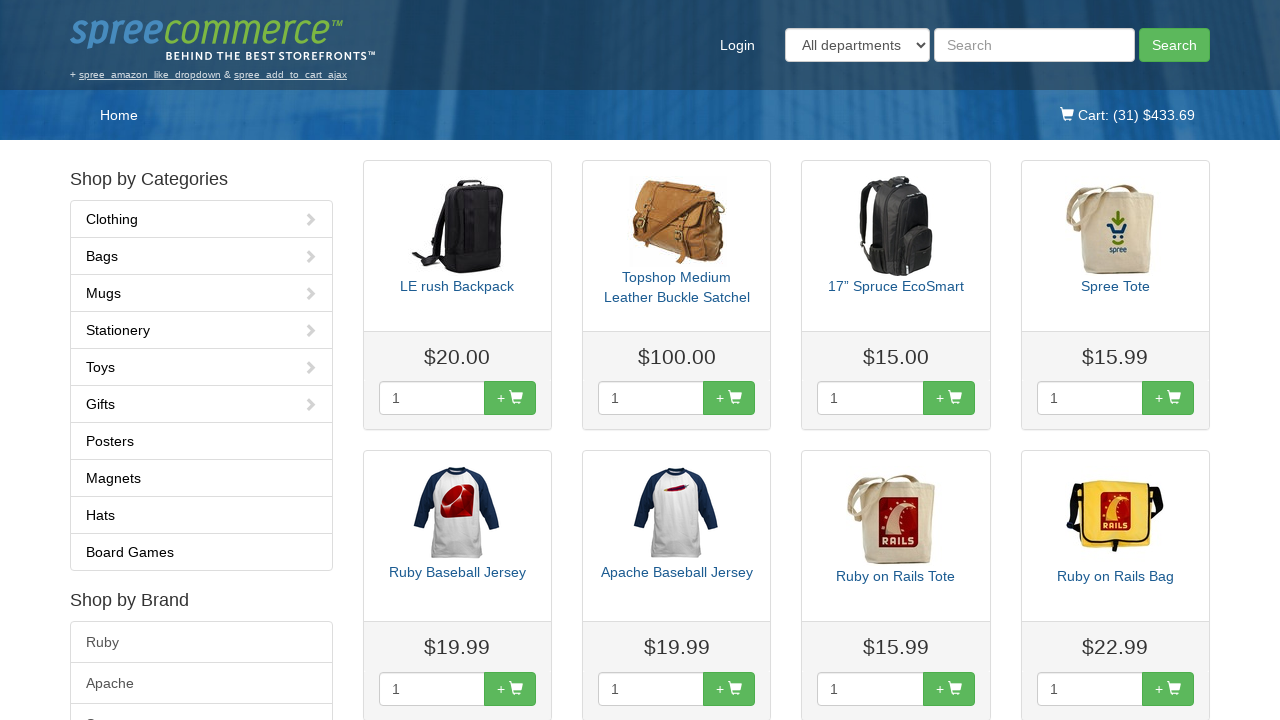